Tests editing a task on the Active filter view.

Starting URL: https://todomvc4tasj.herokuapp.com/

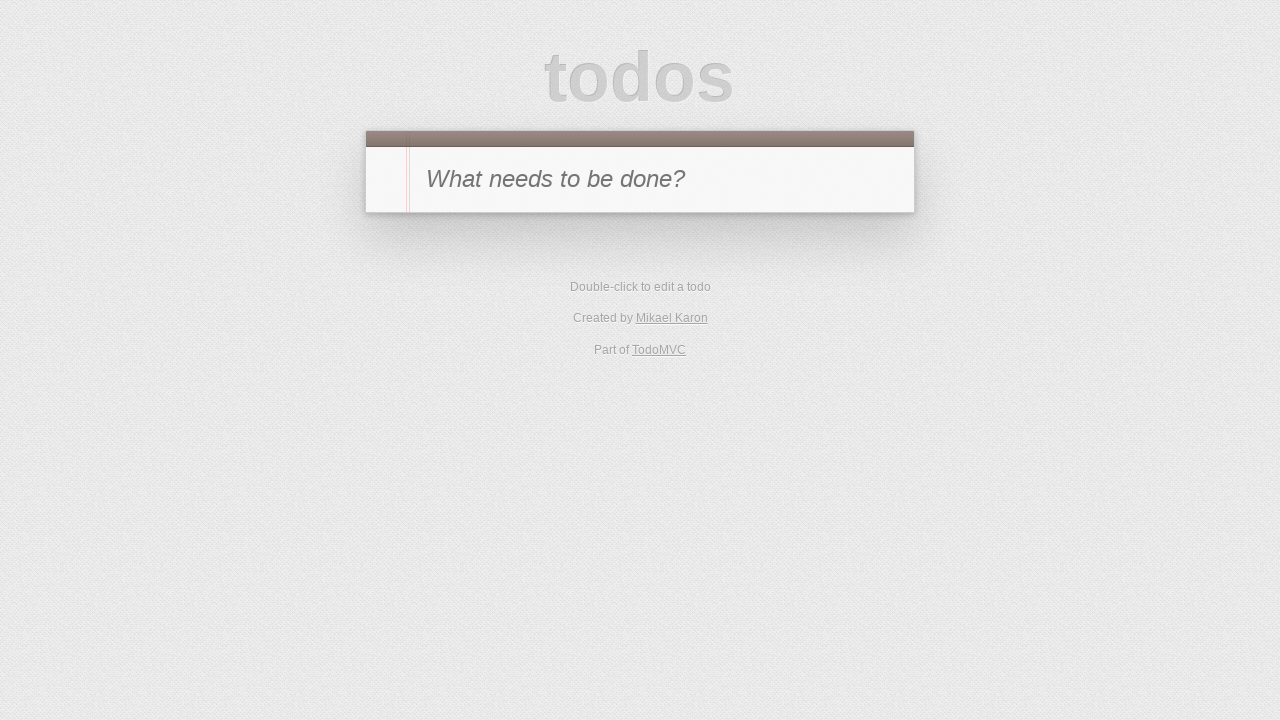

Set localStorage with one active task
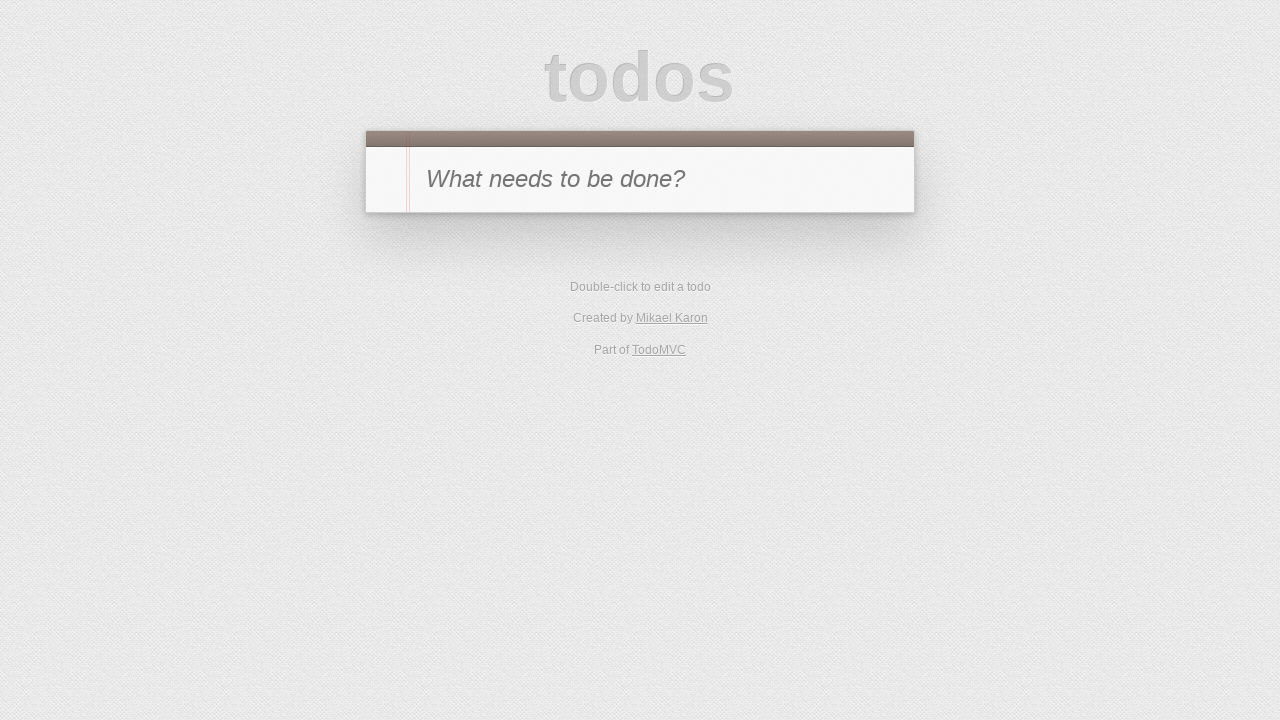

Reloaded the page to apply localStorage changes
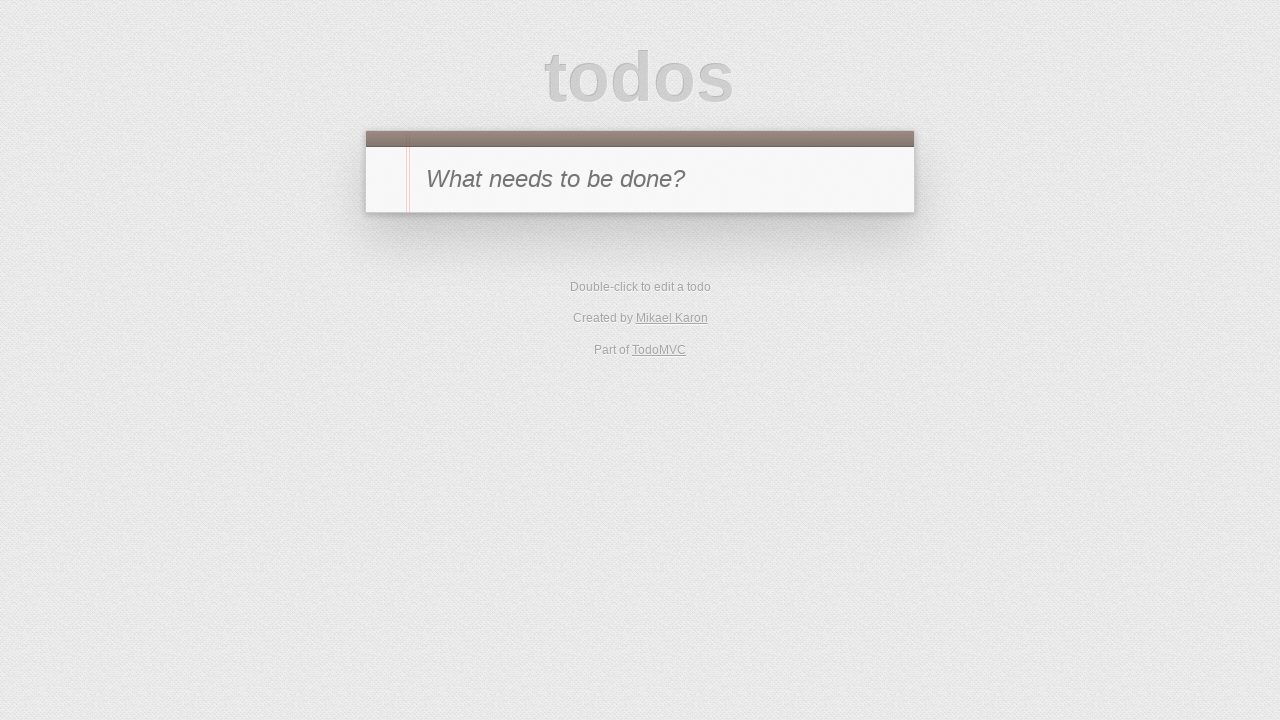

Clicked Active filter at (614, 291) on text=Active
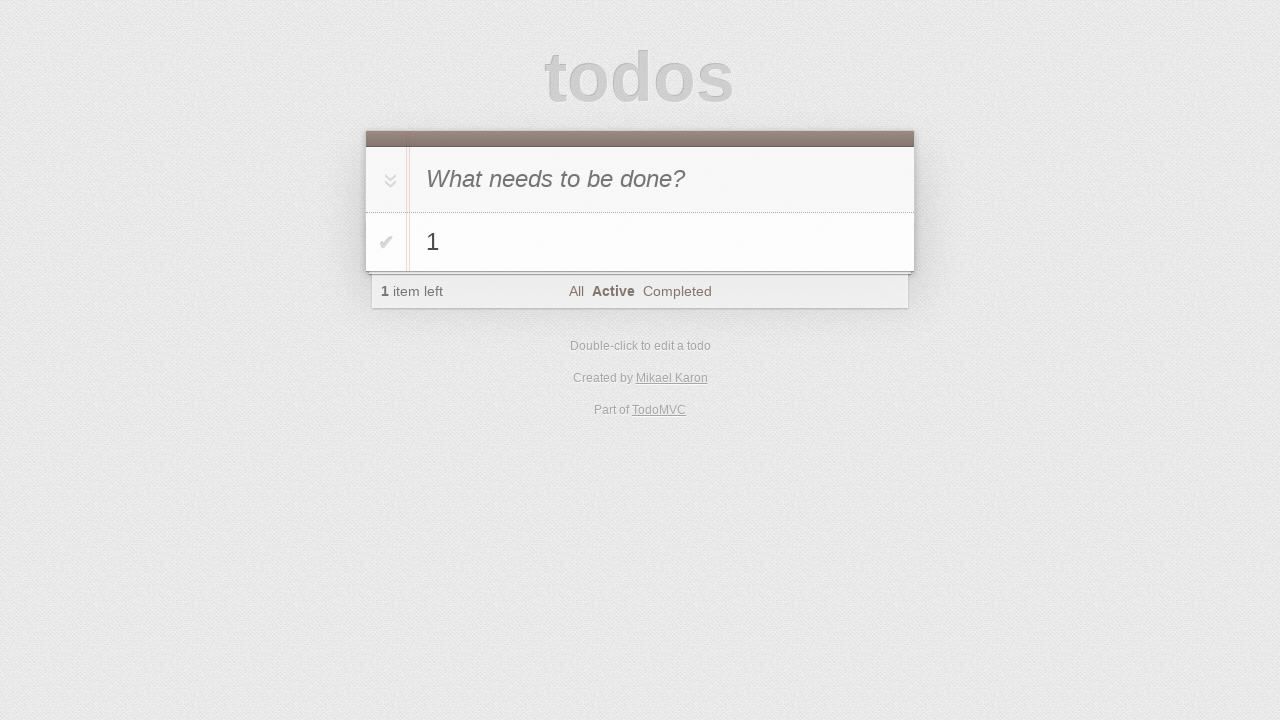

Double-clicked task to start editing at (640, 242) on #todo-list li:has-text('1')
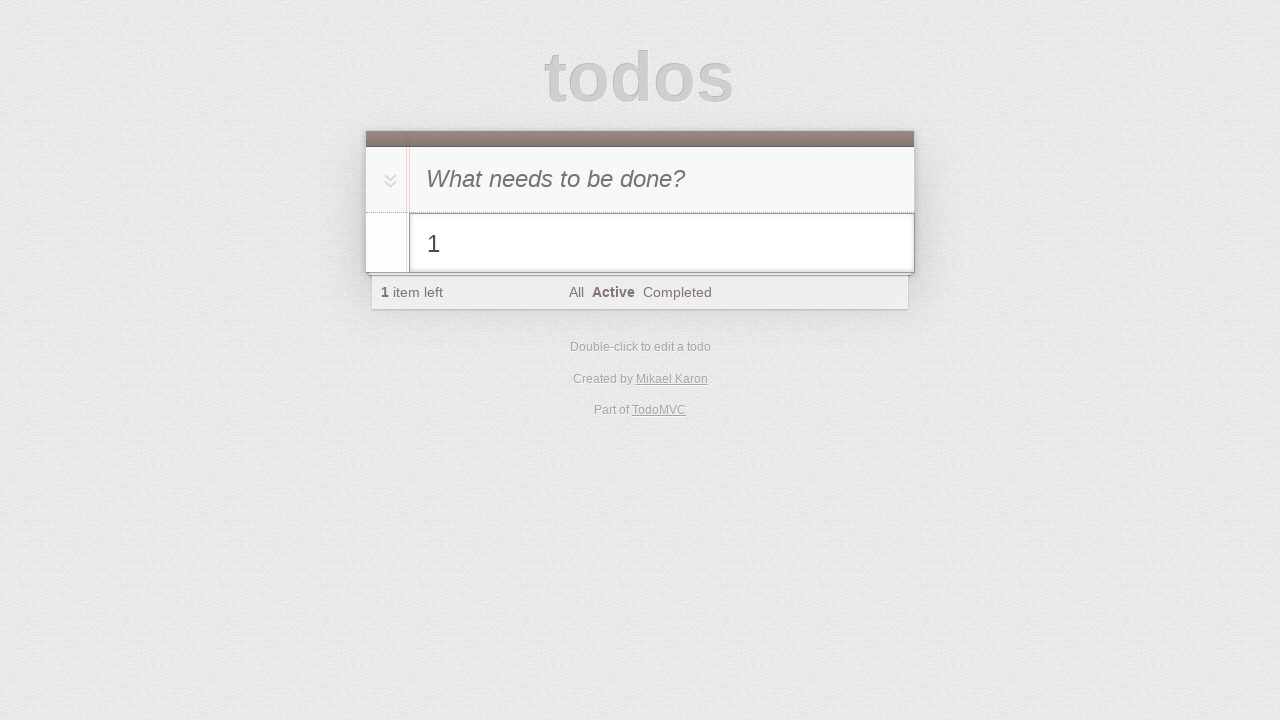

Filled edit field with '1 edited' on #todo-list li.editing .edit
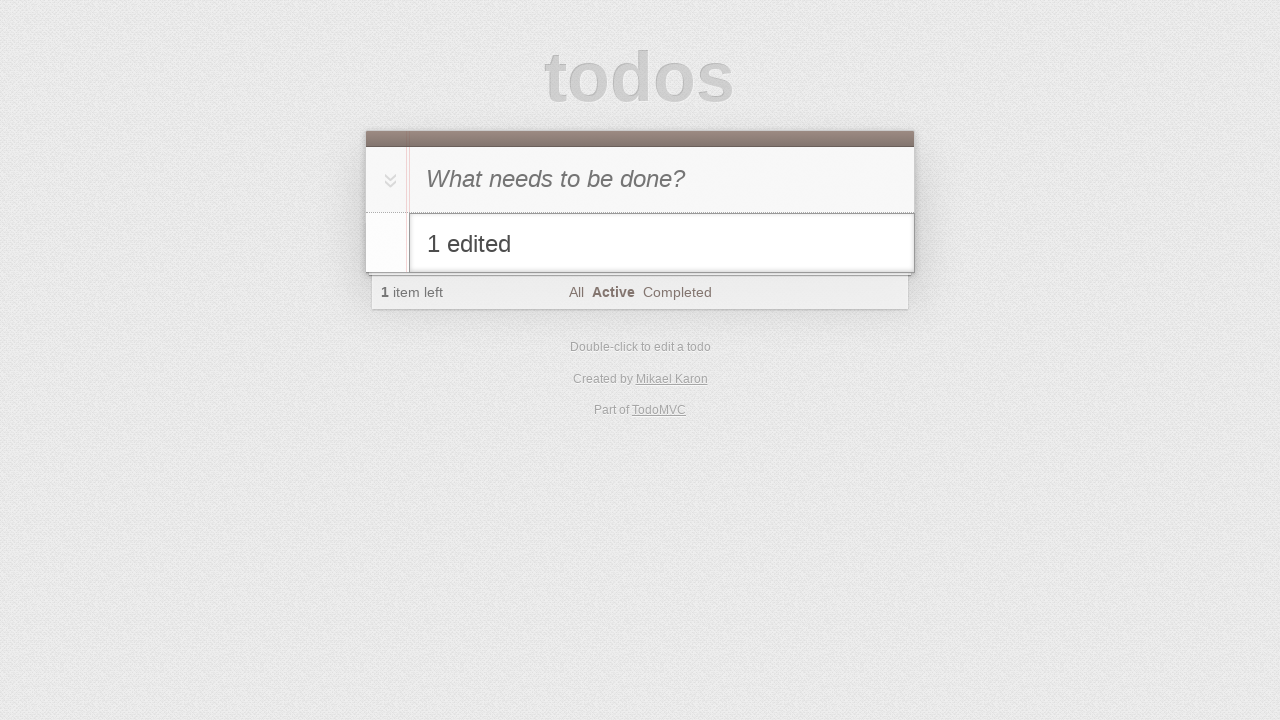

Pressed Enter to confirm task edit on #todo-list li.editing .edit
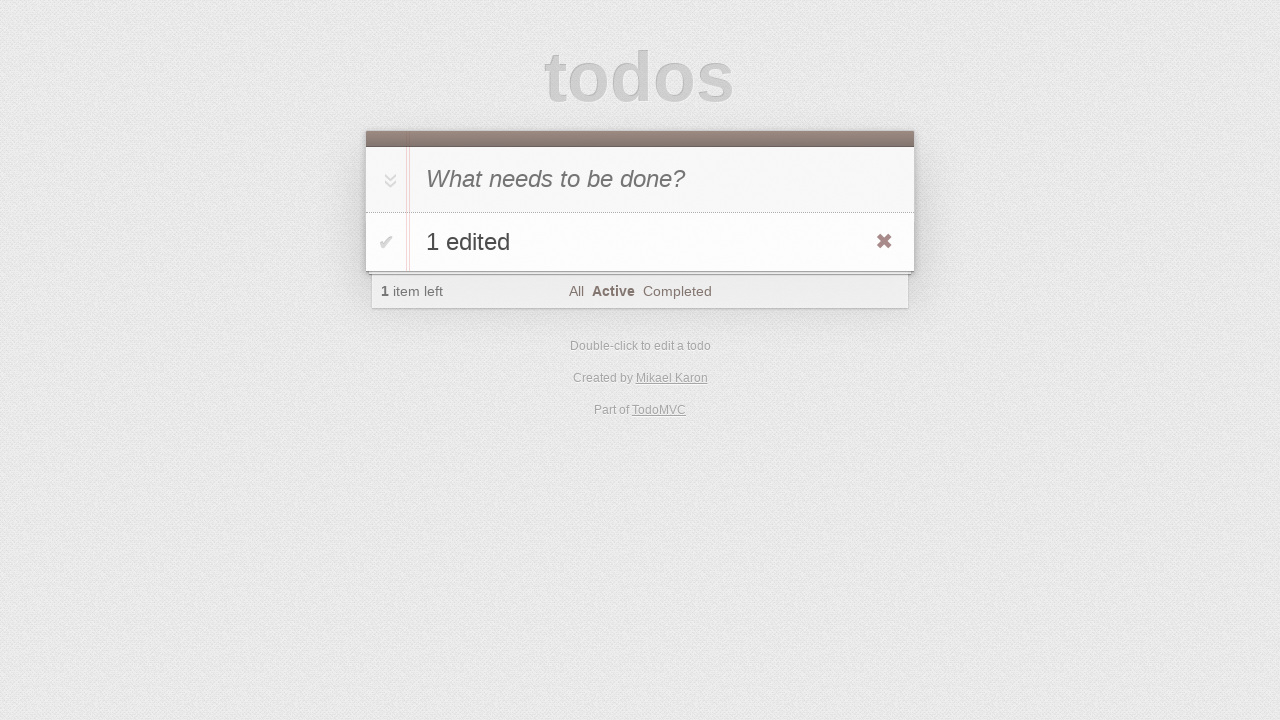

Verified edited task text '1 edited' appears in the list
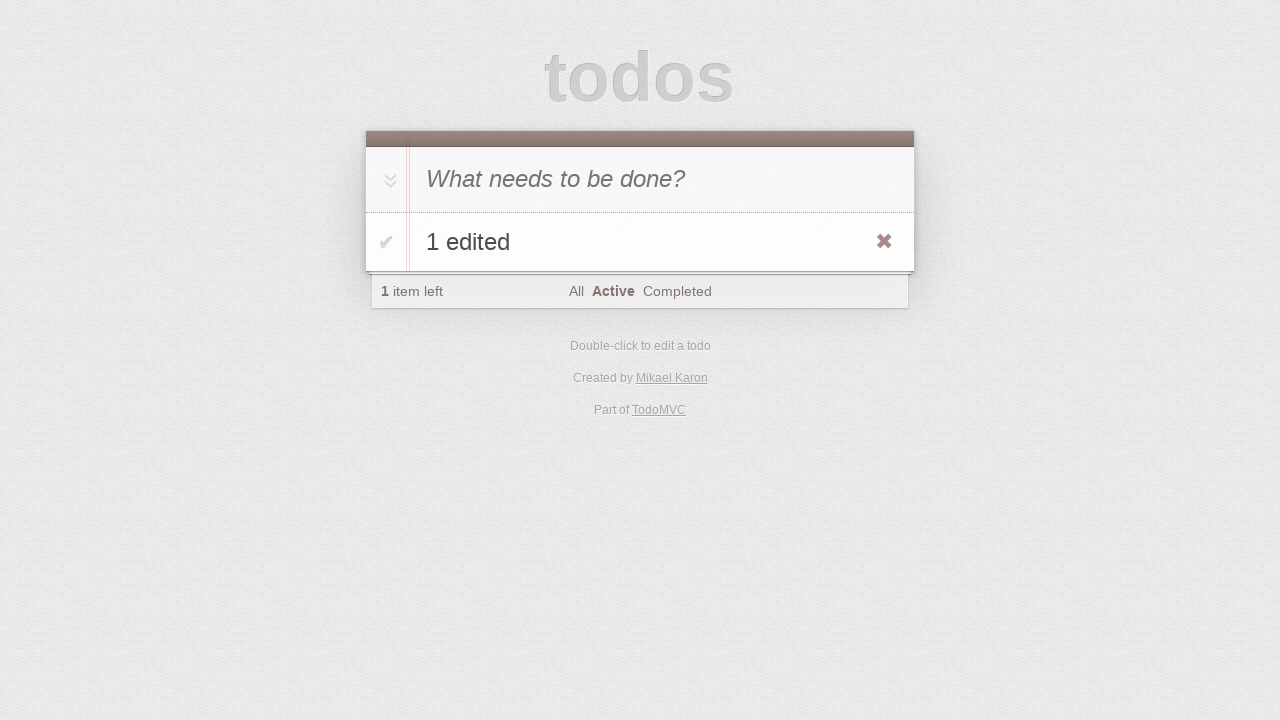

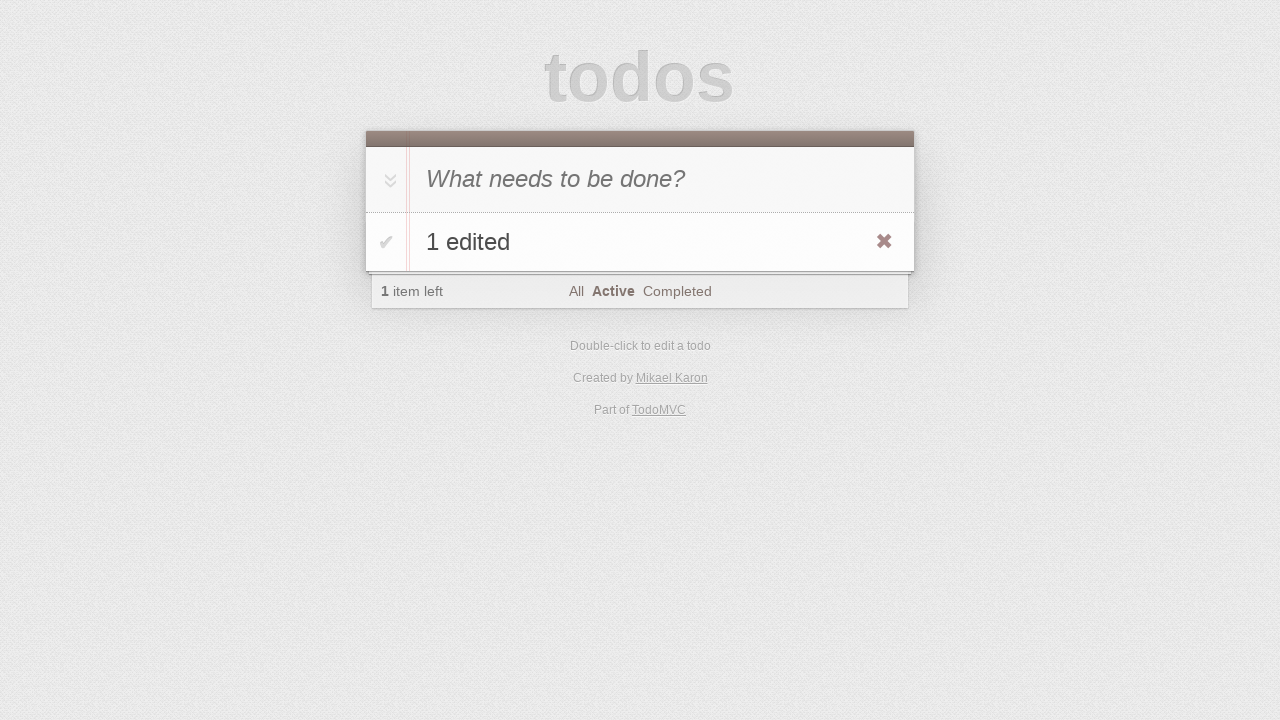